Tests dynamic content loading by clicking the Start button and waiting for the Hello World element to become visible before verification

Starting URL: https://the-internet.herokuapp.com/dynamic_loading/1

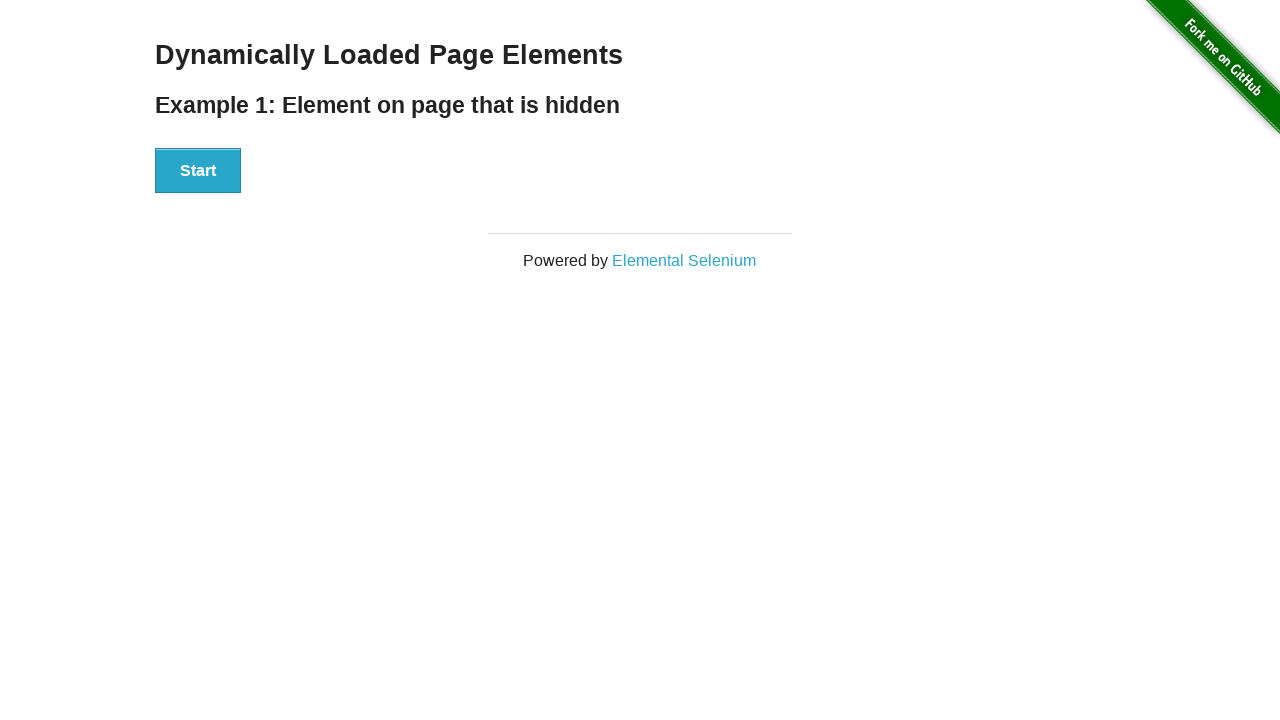

Clicked the Start button at (198, 171) on xpath=//button
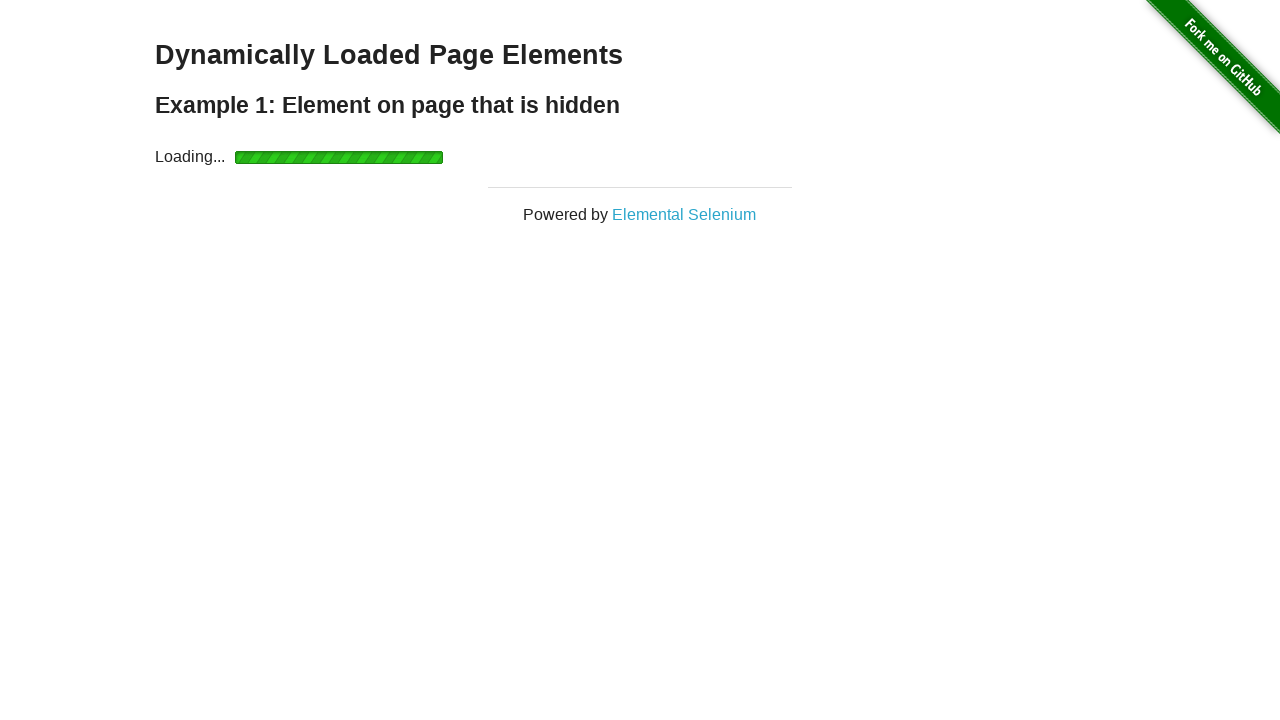

Hello World element became visible
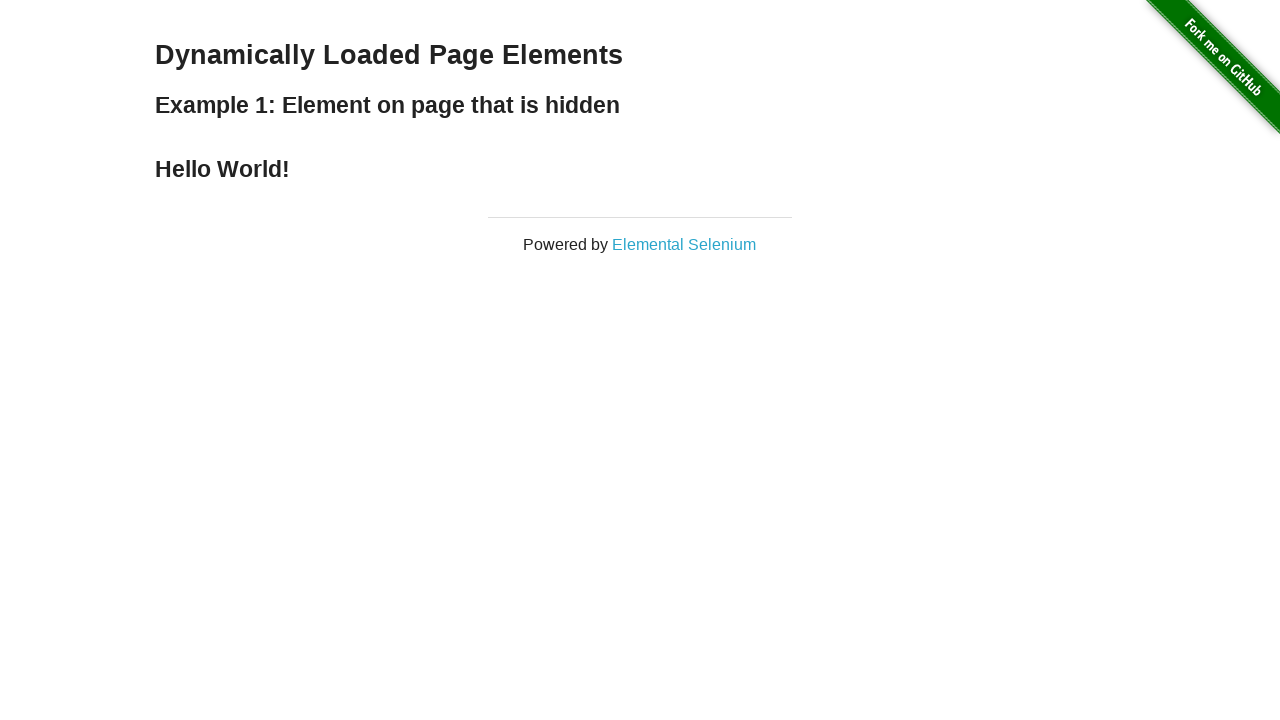

Located the Hello World element
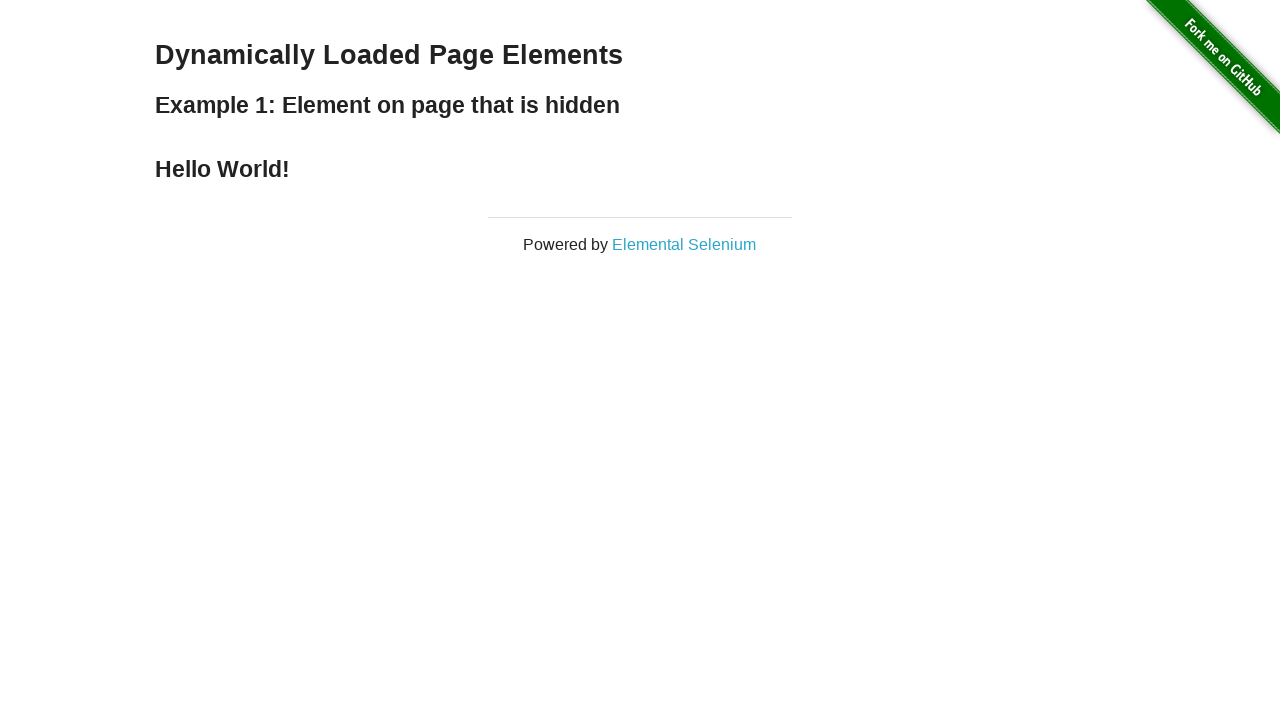

Verified Hello World text content matches expected value
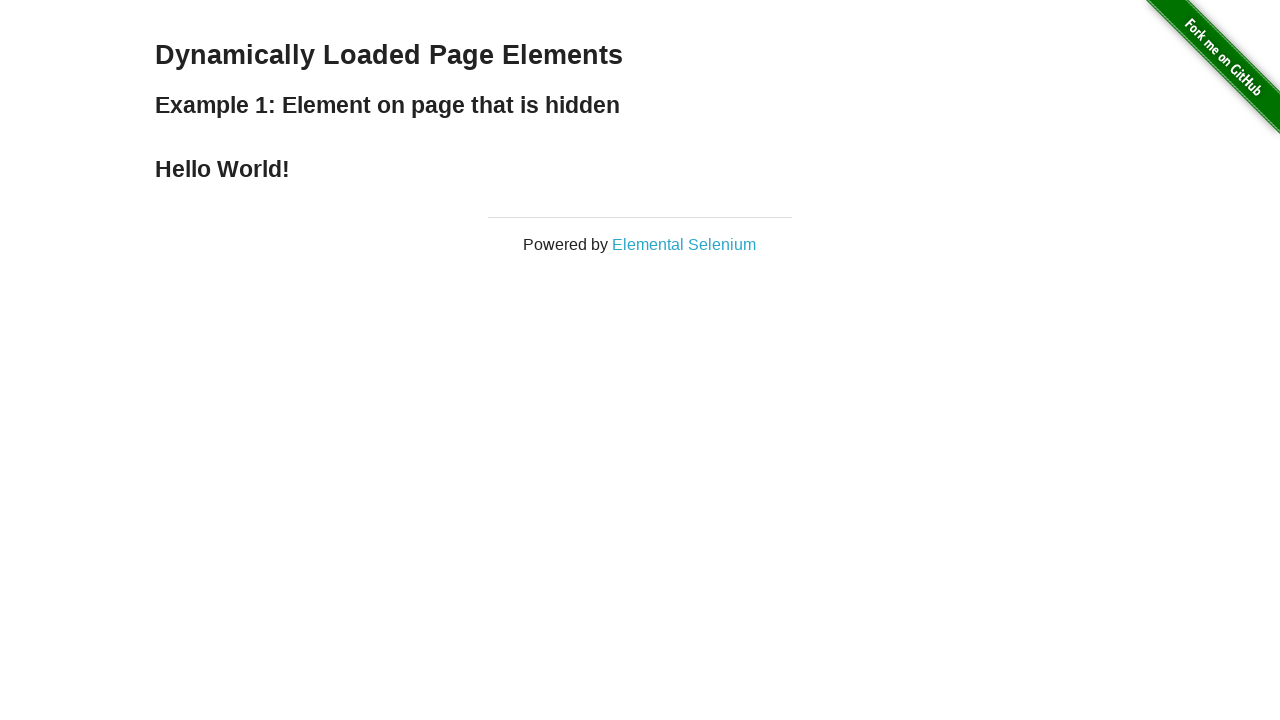

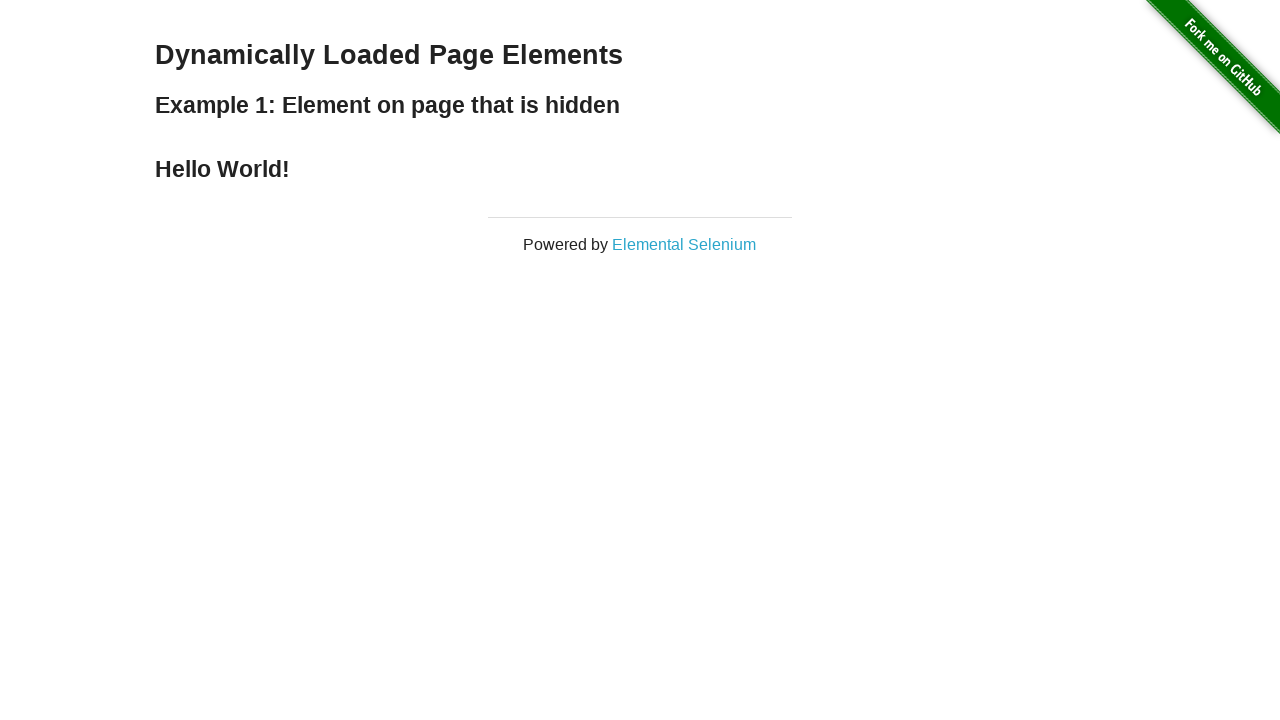